Navigates to CodeWithHarry website, maximizes the window, and verifies the page title matches the expected value

Starting URL: https://www.codewithharry.com

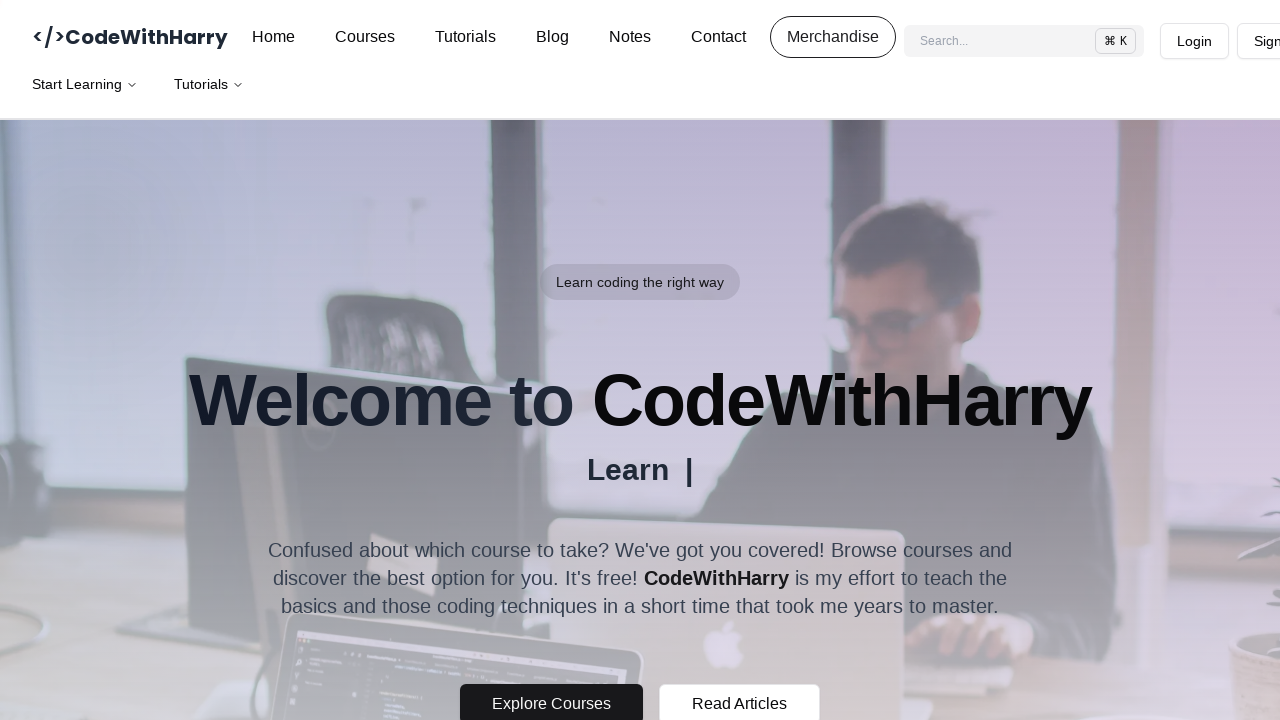

Set viewport size to 1920x1080
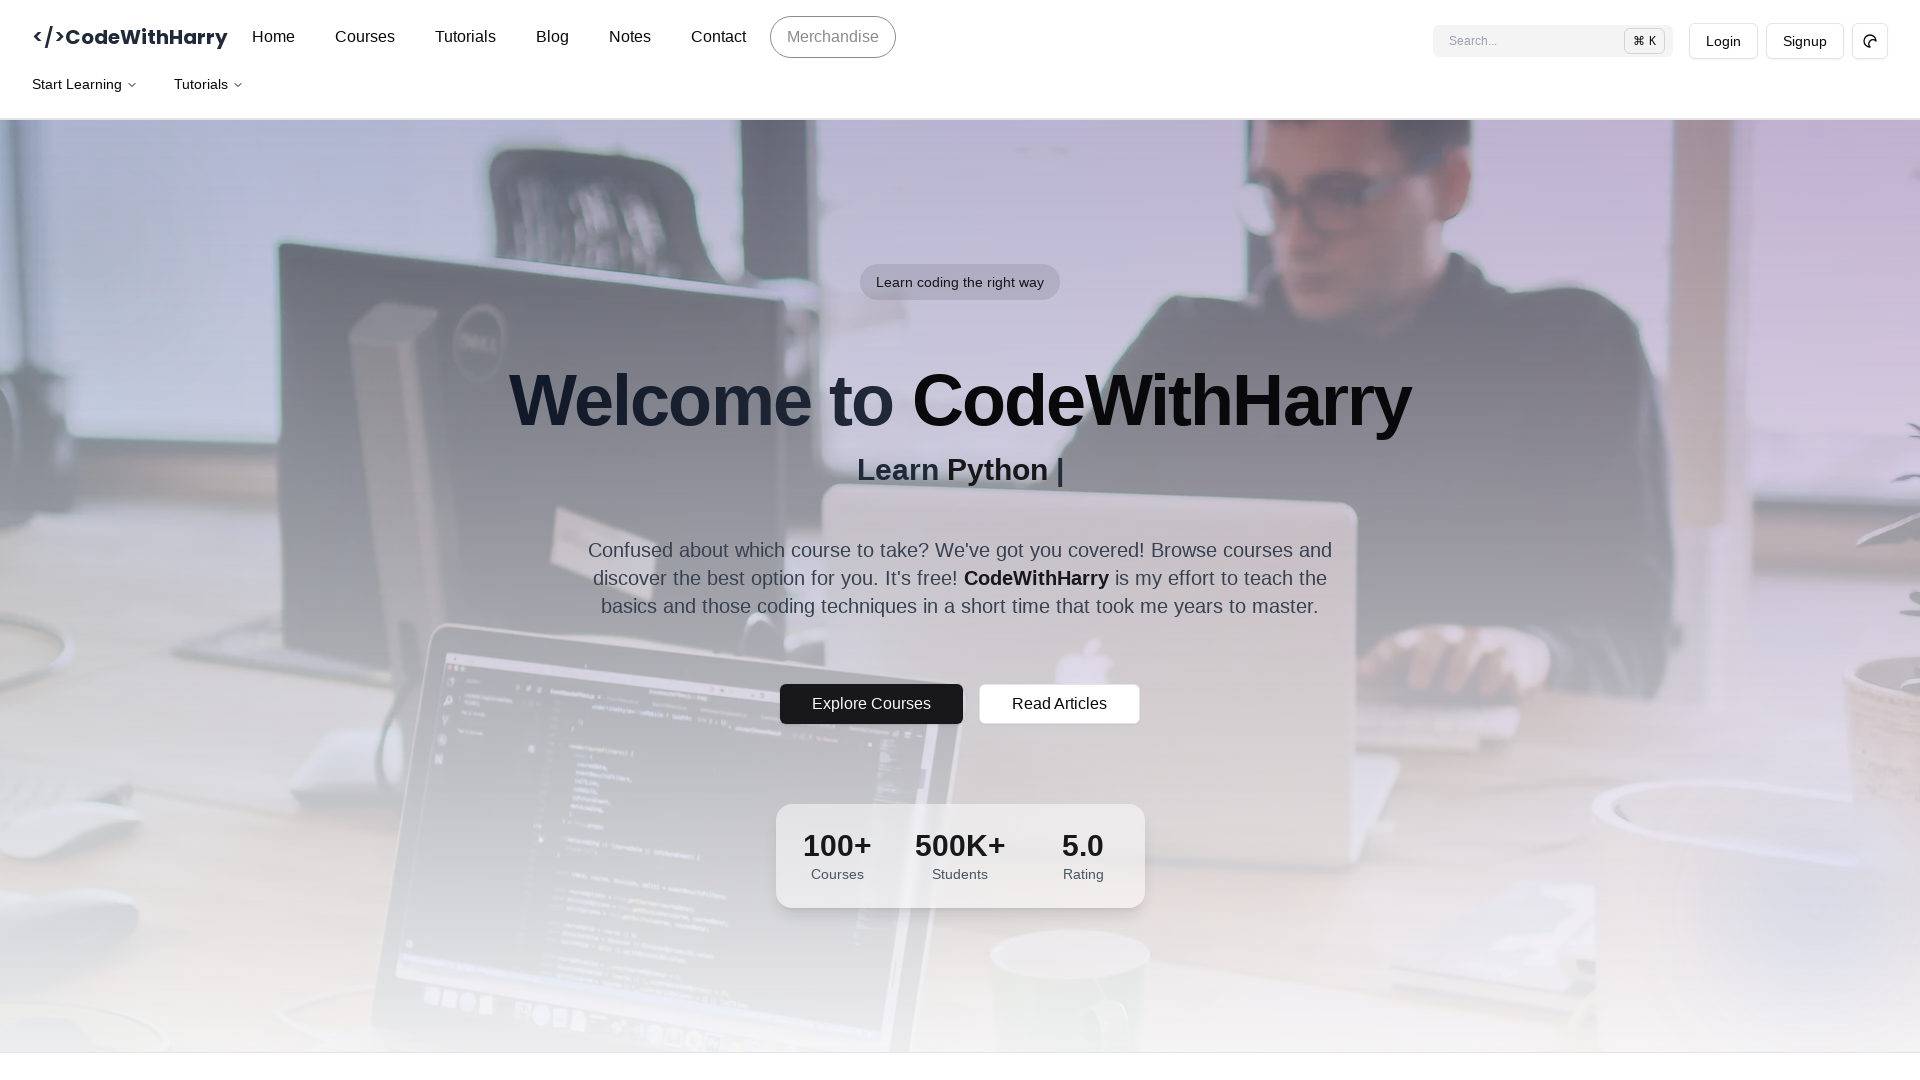

Retrieved page title: Home | CodeWithHarry
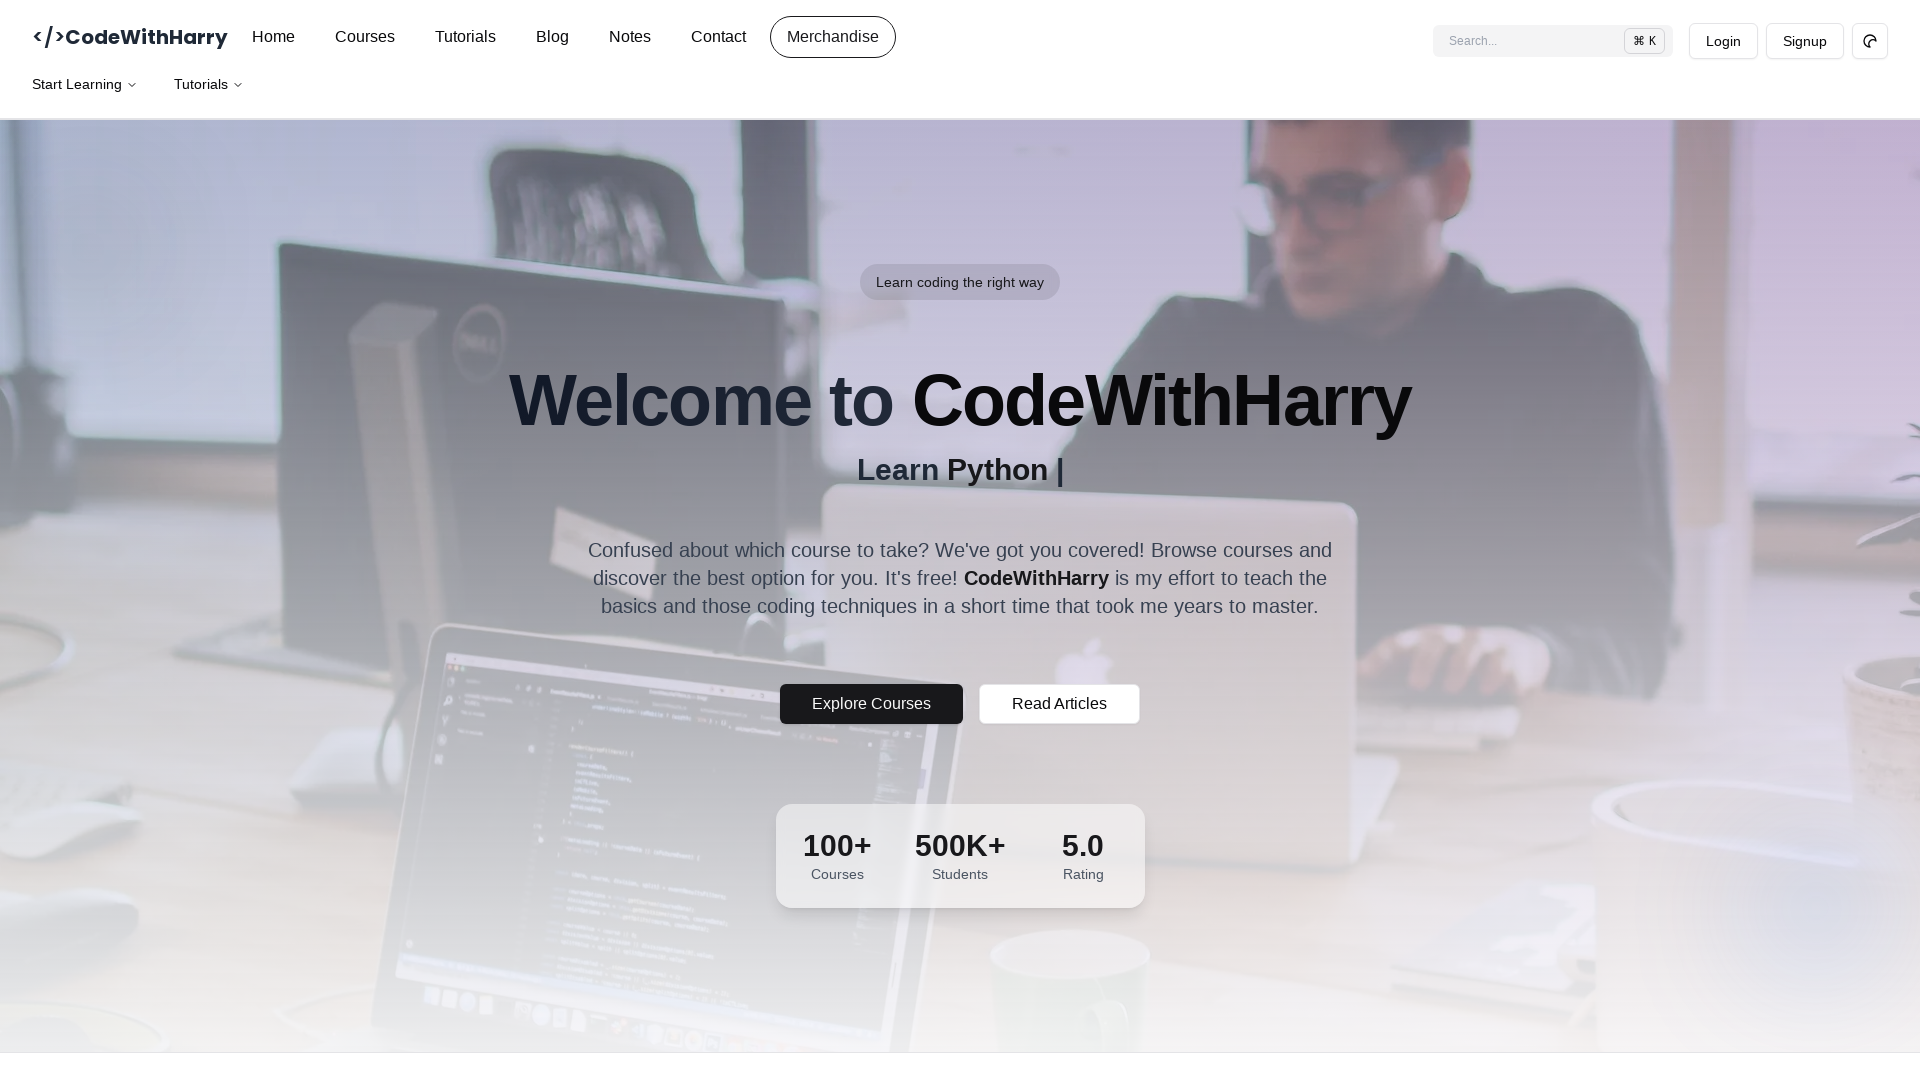

Page loaded (domcontentloaded state reached)
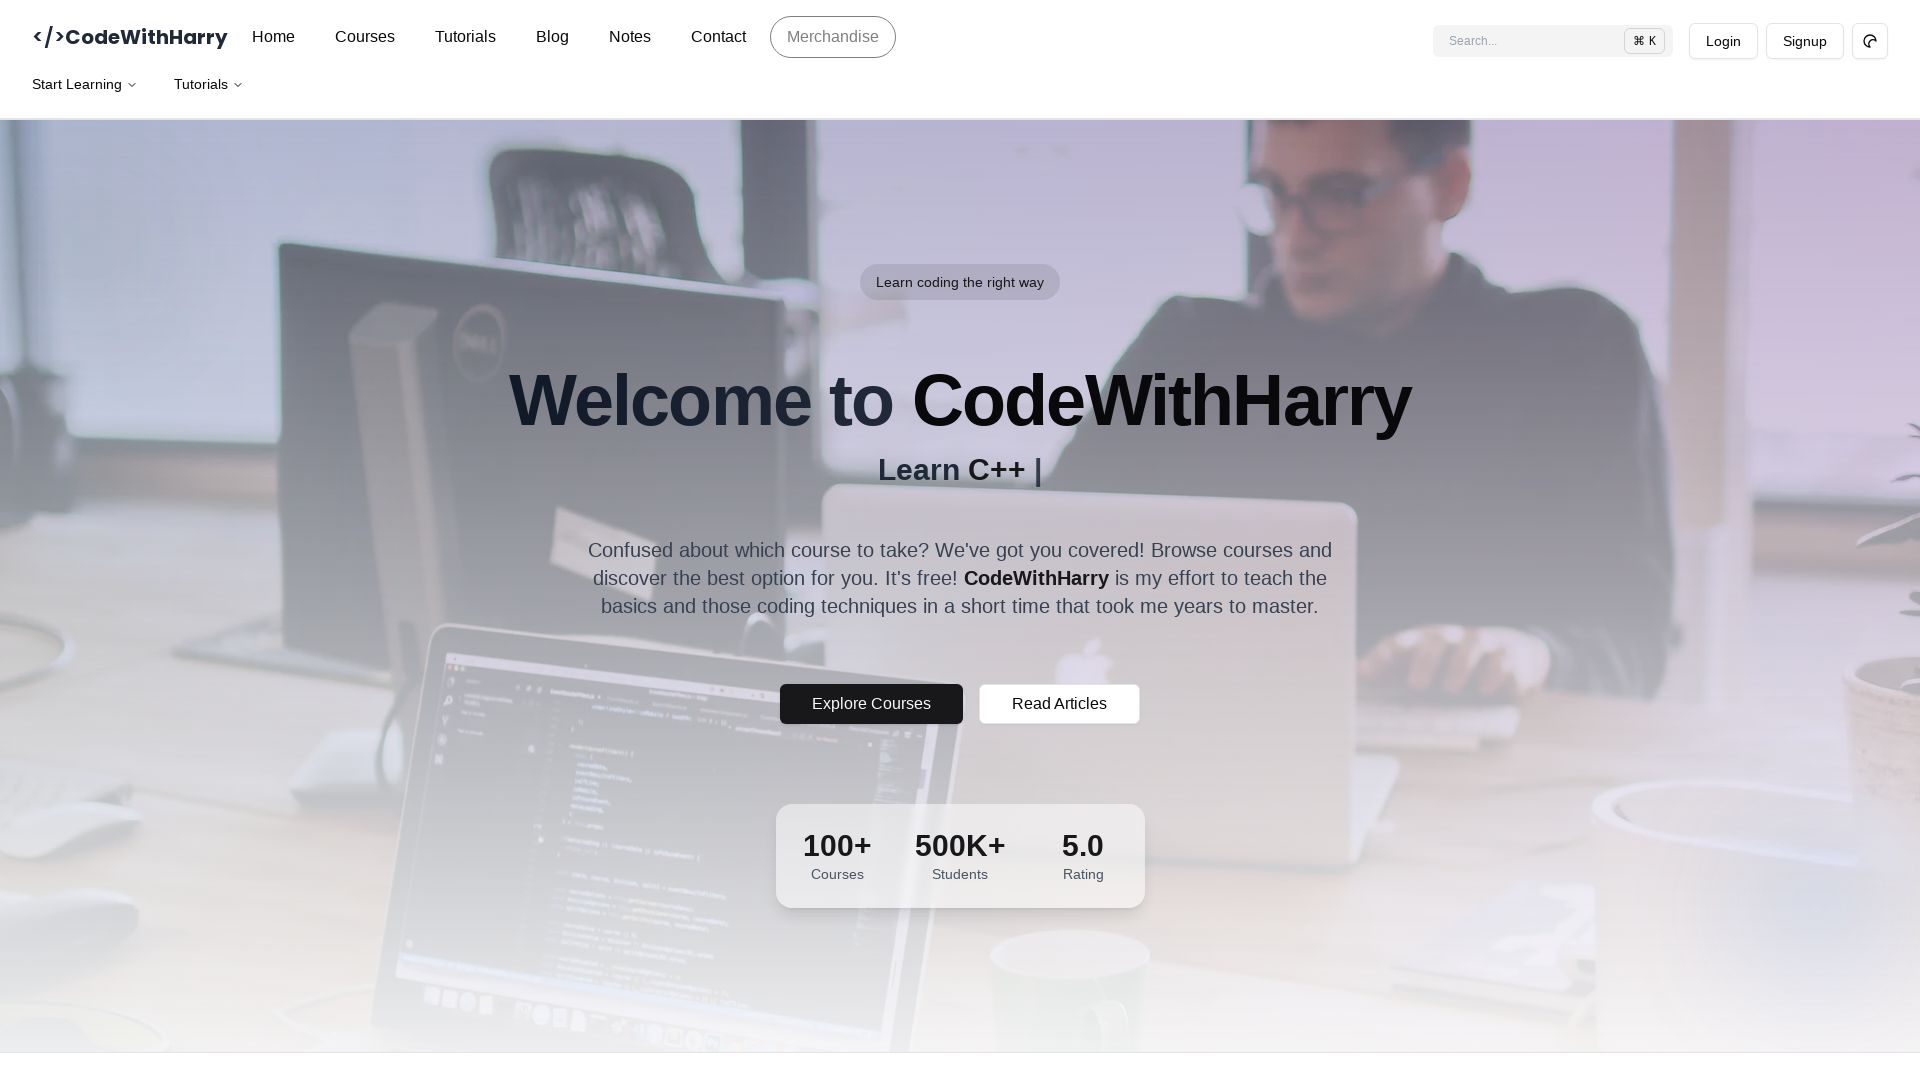

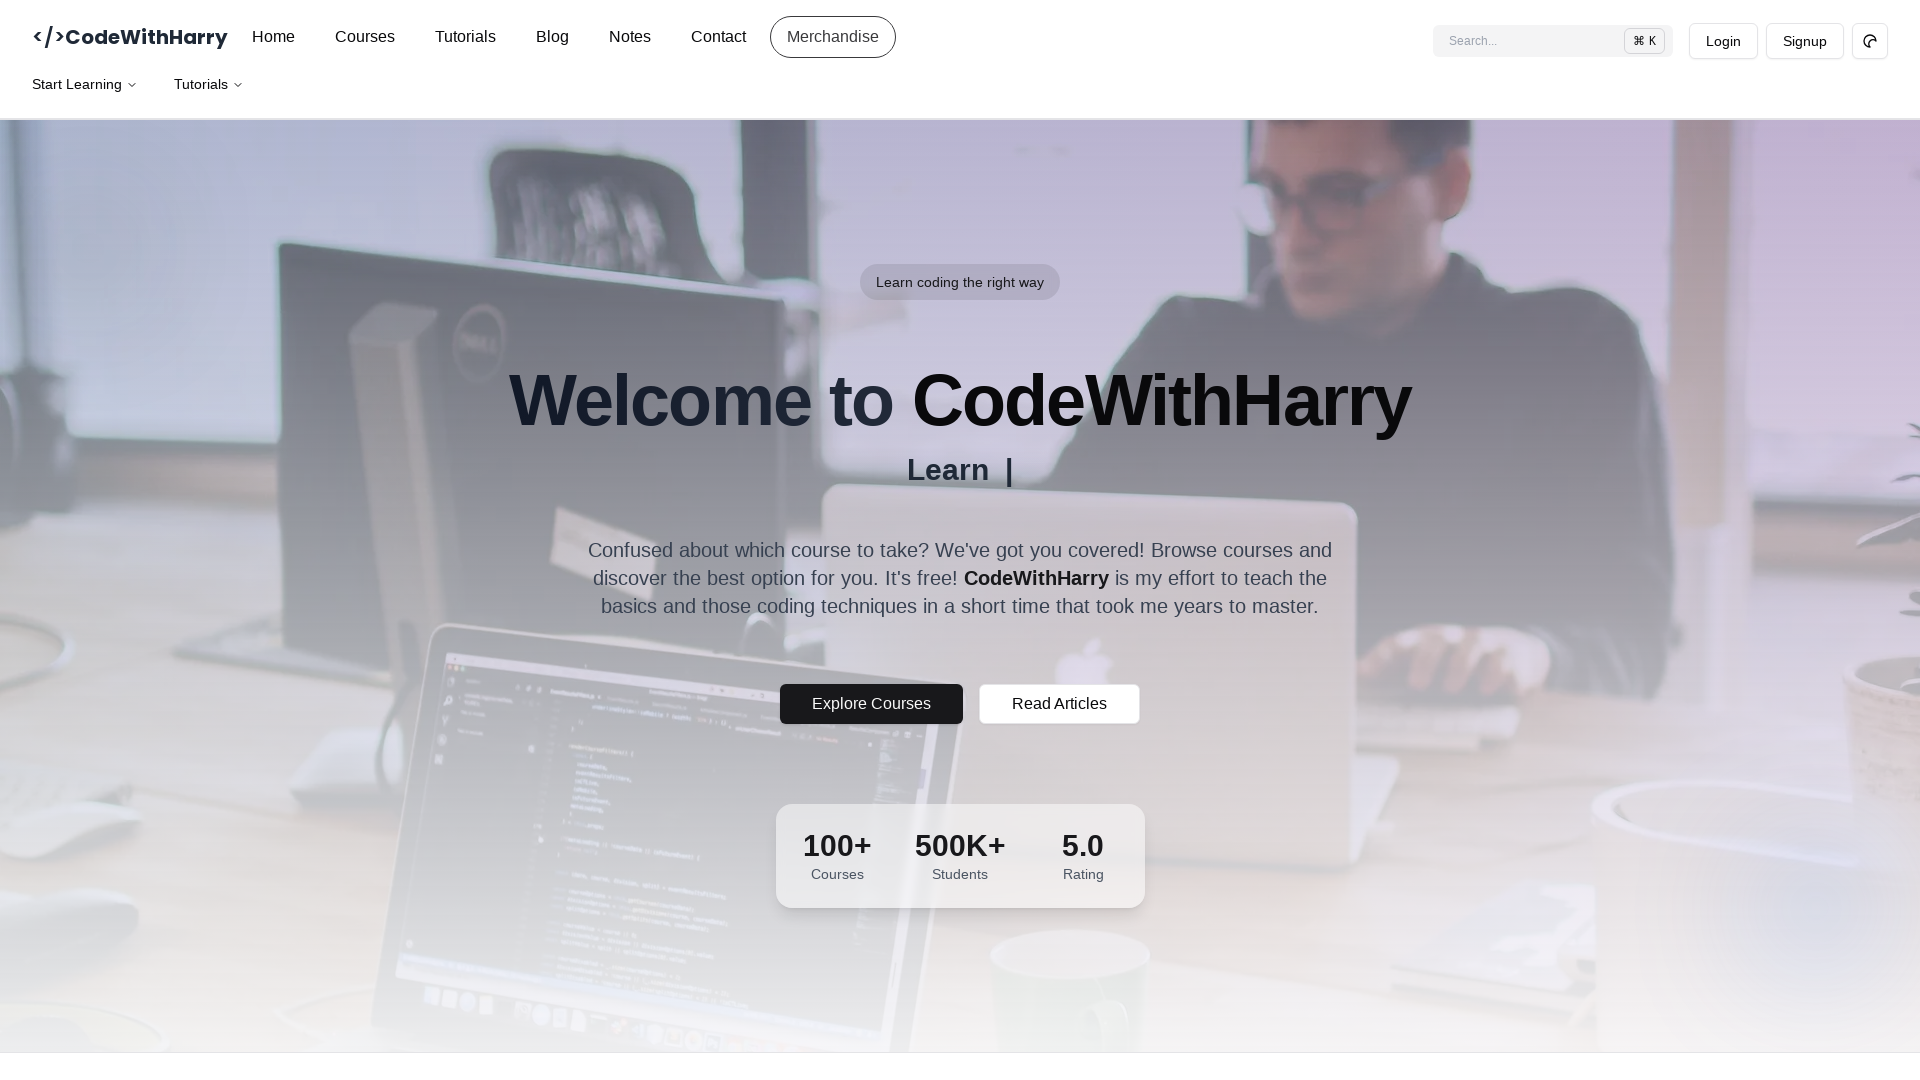